Tests dynamic loading by clicking start button and waiting until the result text equals "Hello World!"

Starting URL: https://automationfc.github.io/dynamic-loading/

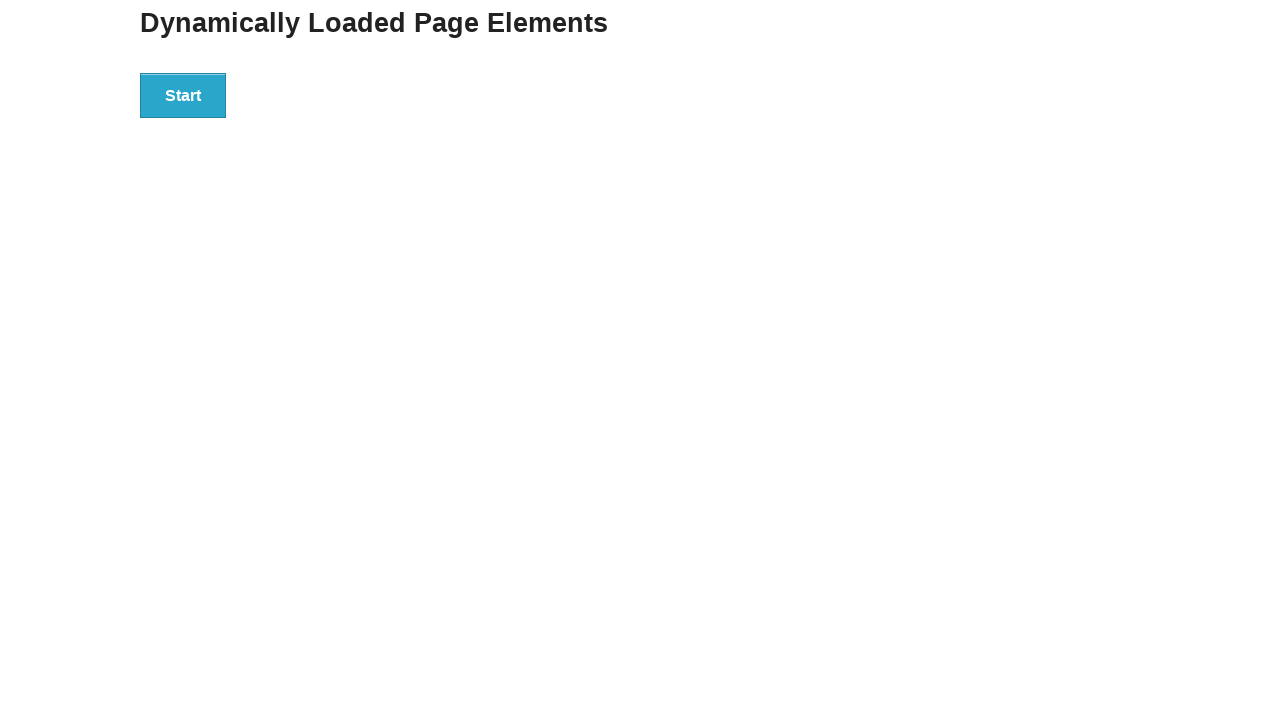

Clicked start button to trigger dynamic loading at (183, 95) on div#start > button
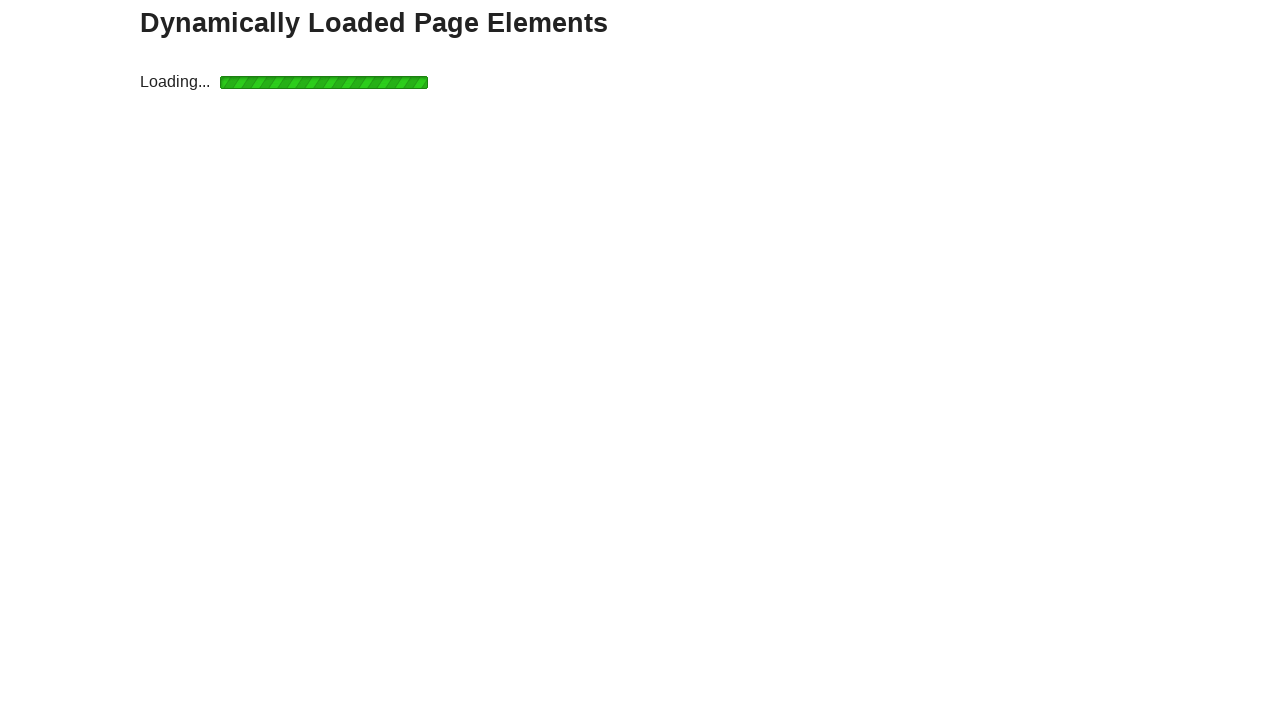

Waited for result text to equal 'Hello World!'
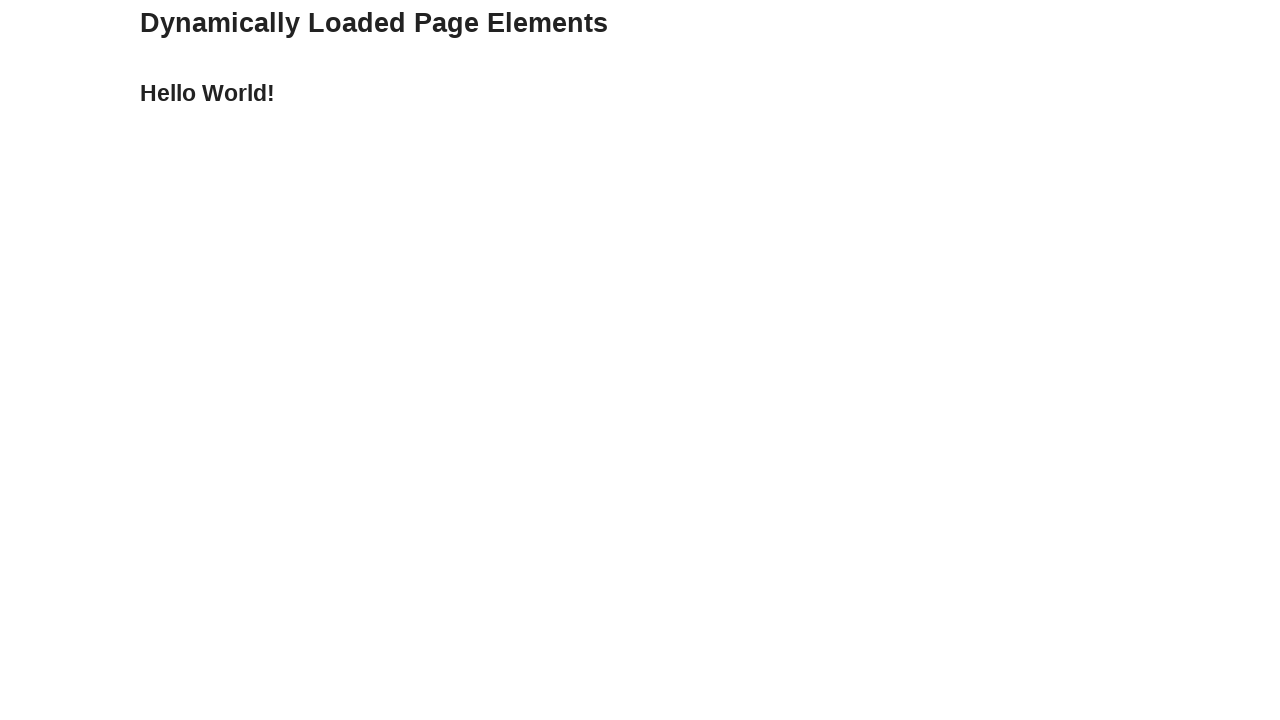

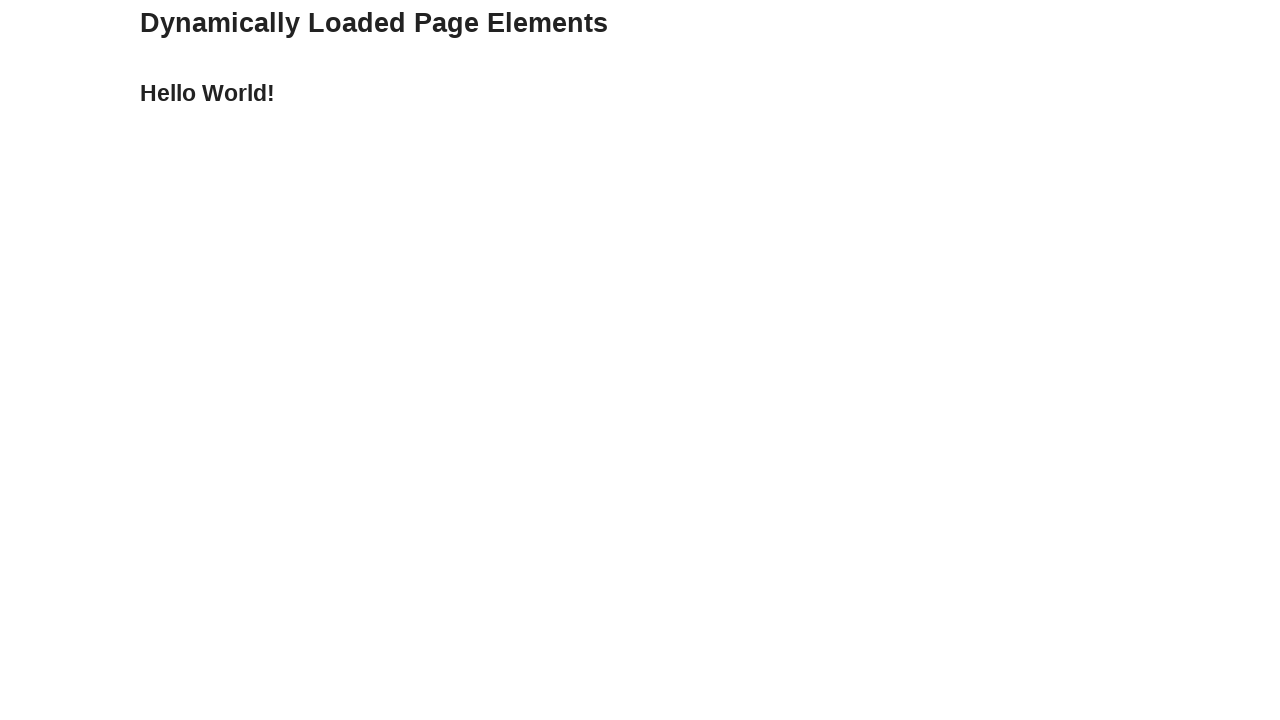